Fills out a registration form by entering first name and last name fields

Starting URL: https://wwws.palermo.edu/cgi-bin/inscripcion/form.pl

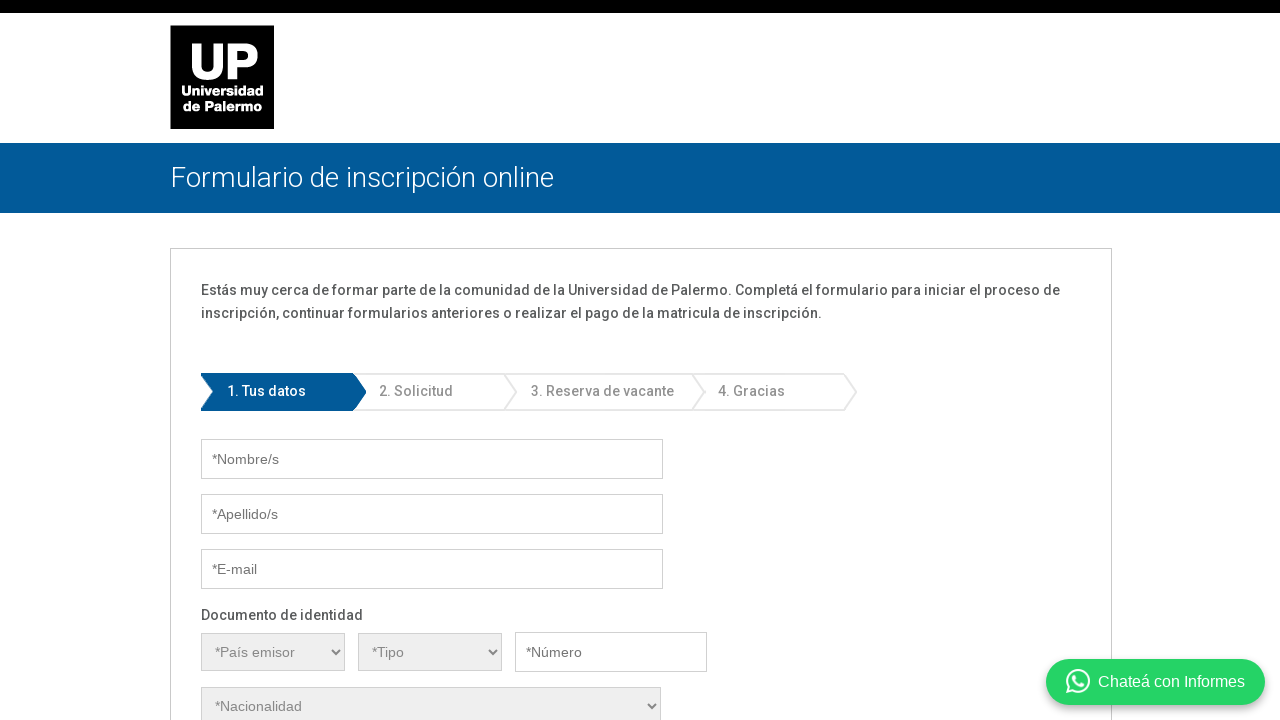

Clicked on first name field at (432, 459) on #nombre
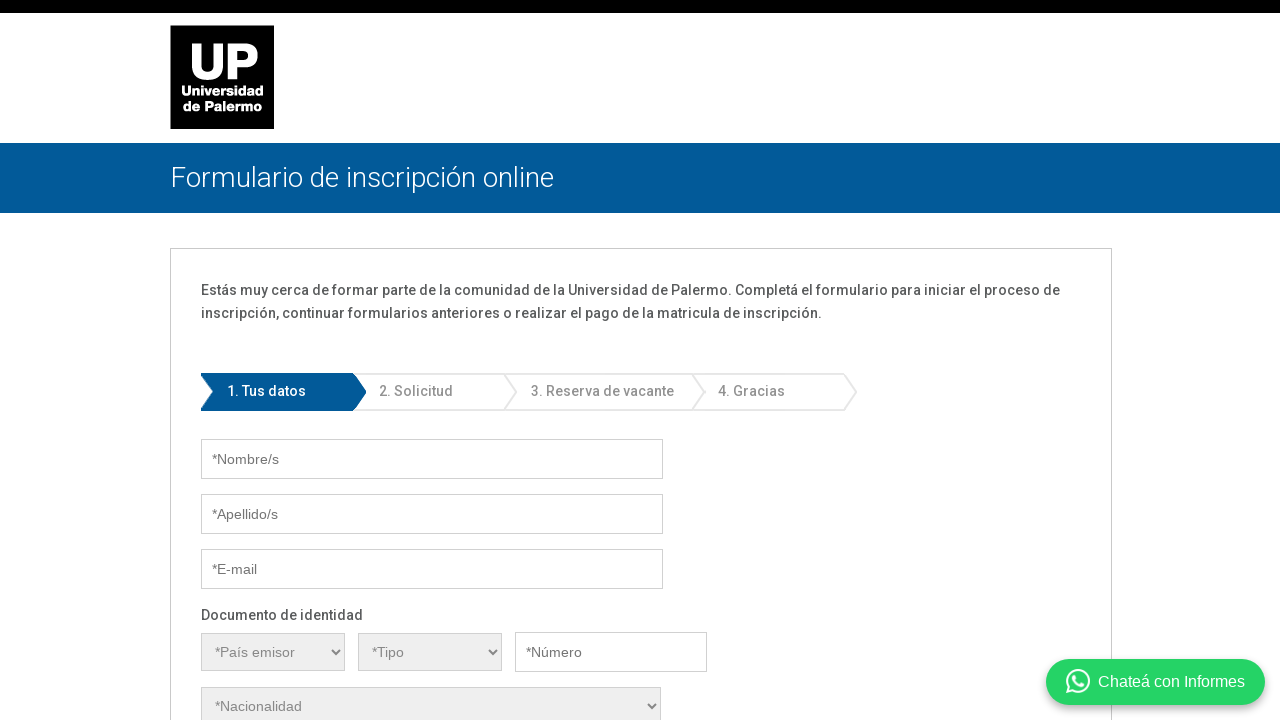

Entered first name 'Cristian Camilo' on #nombre
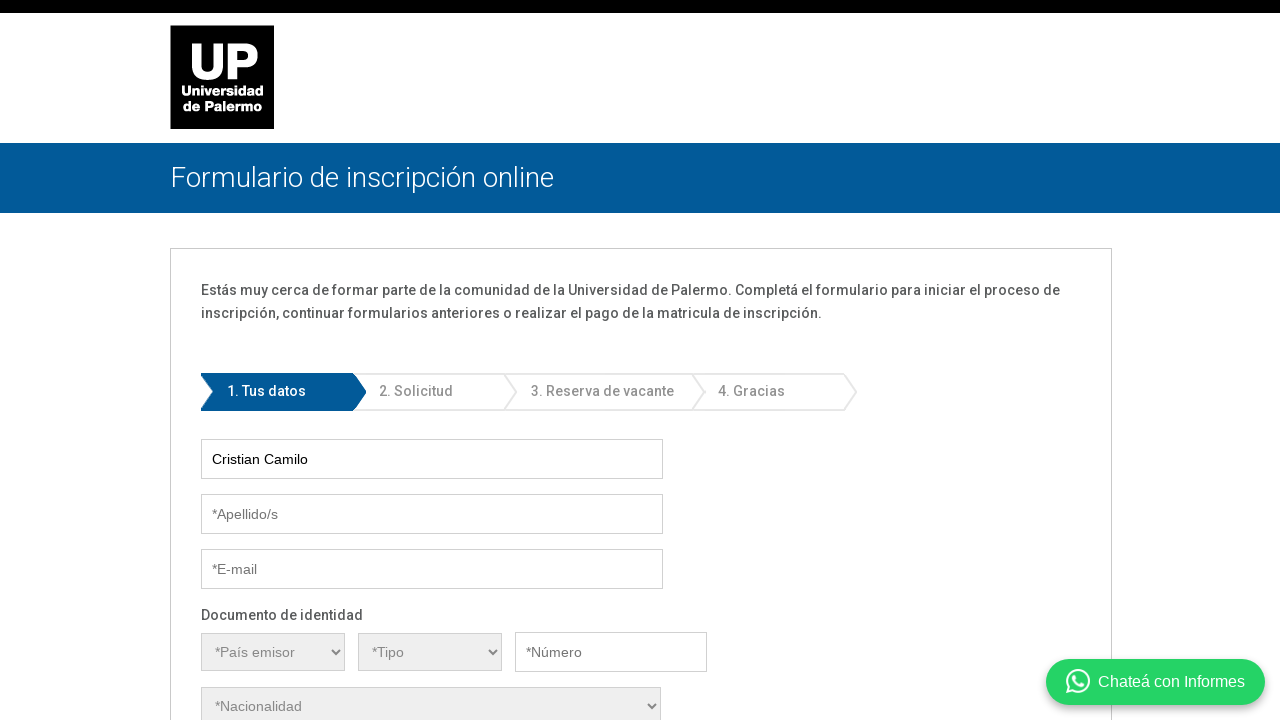

Clicked on last name field at (432, 514) on #apellido
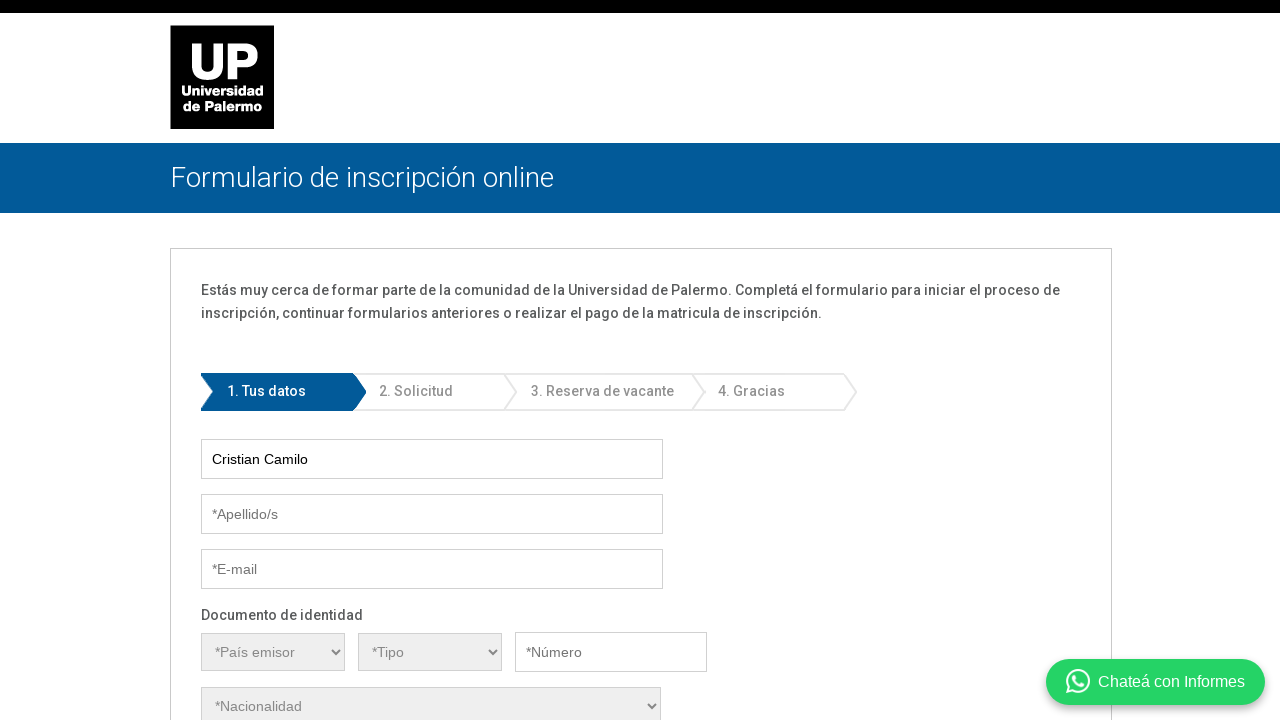

Entered last name 'Reyes Rodri' on #apellido
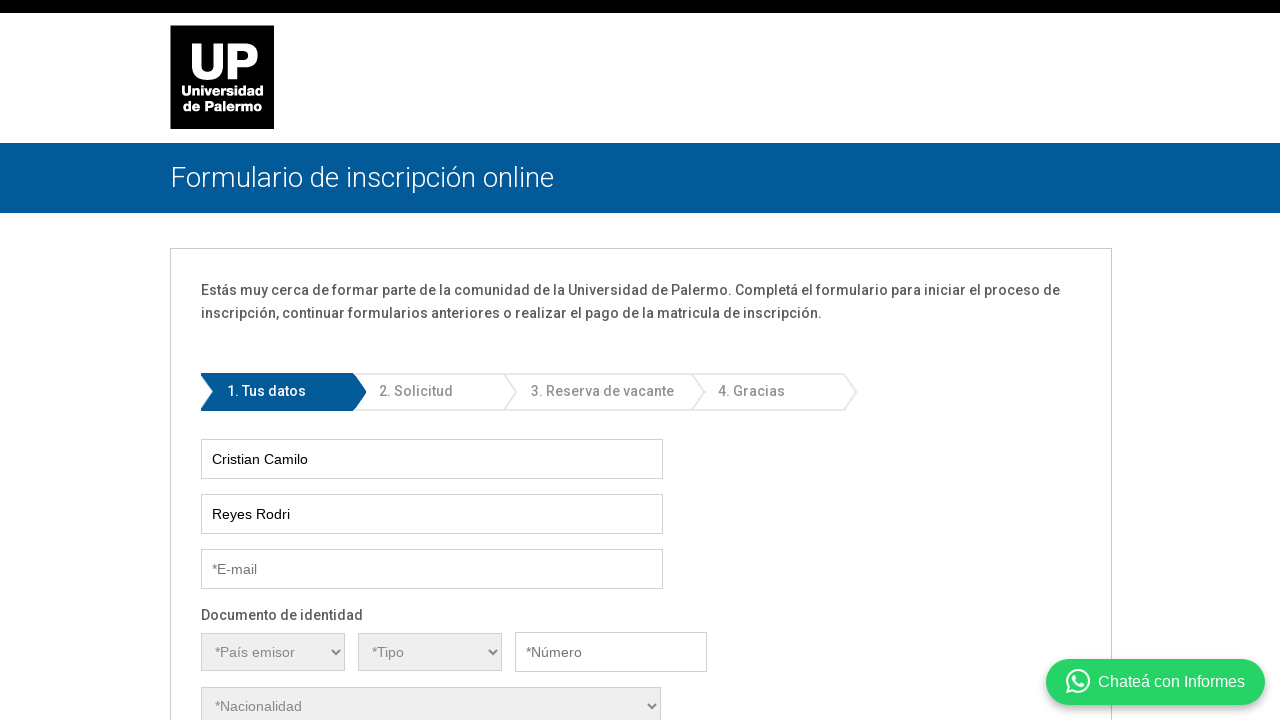

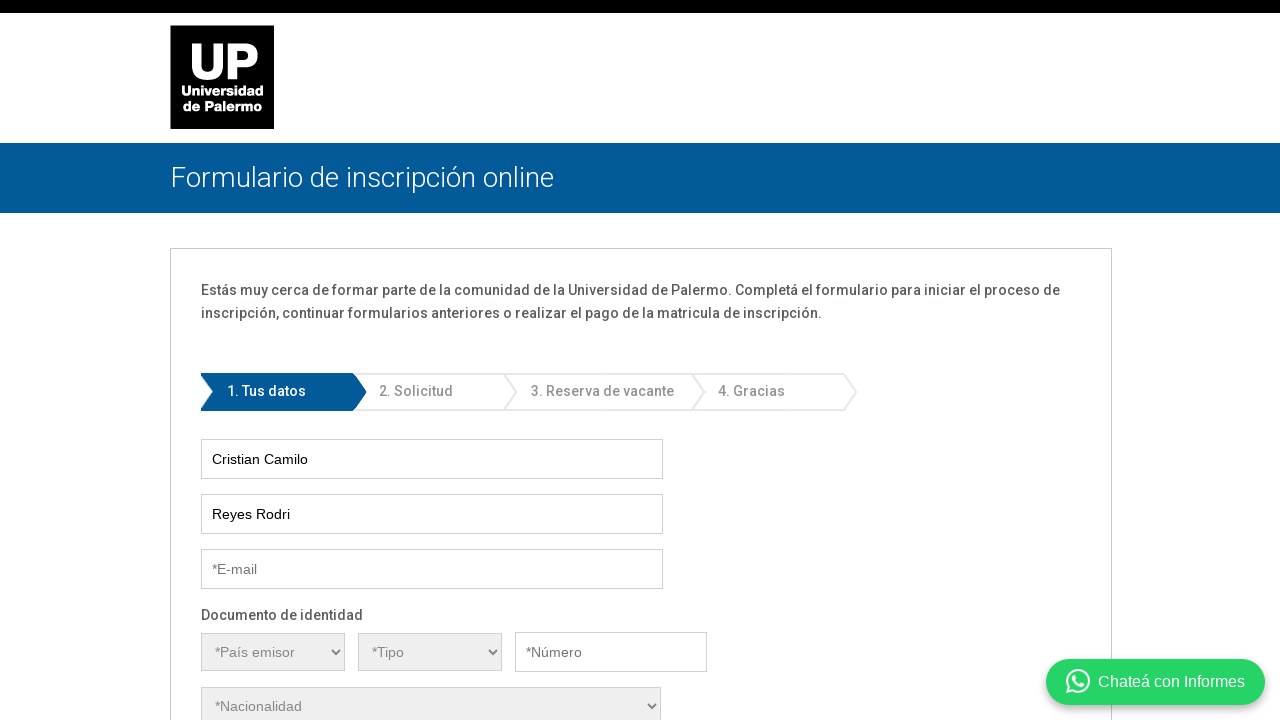